Navigates to browserscan.net (a browser fingerprint testing site) and performs human-like mouse movements and page scrolling to simulate user interaction.

Starting URL: https://browserscan.net

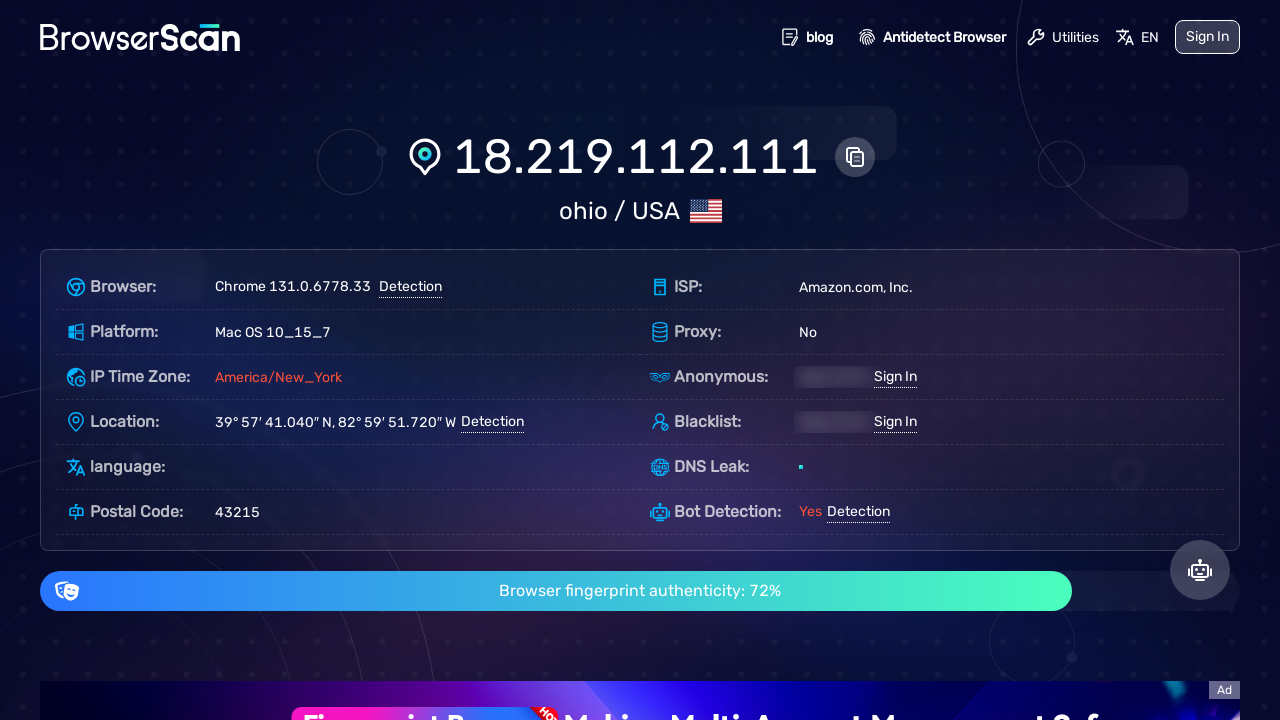

Moved mouse to initial position (100, 100) at (100, 100)
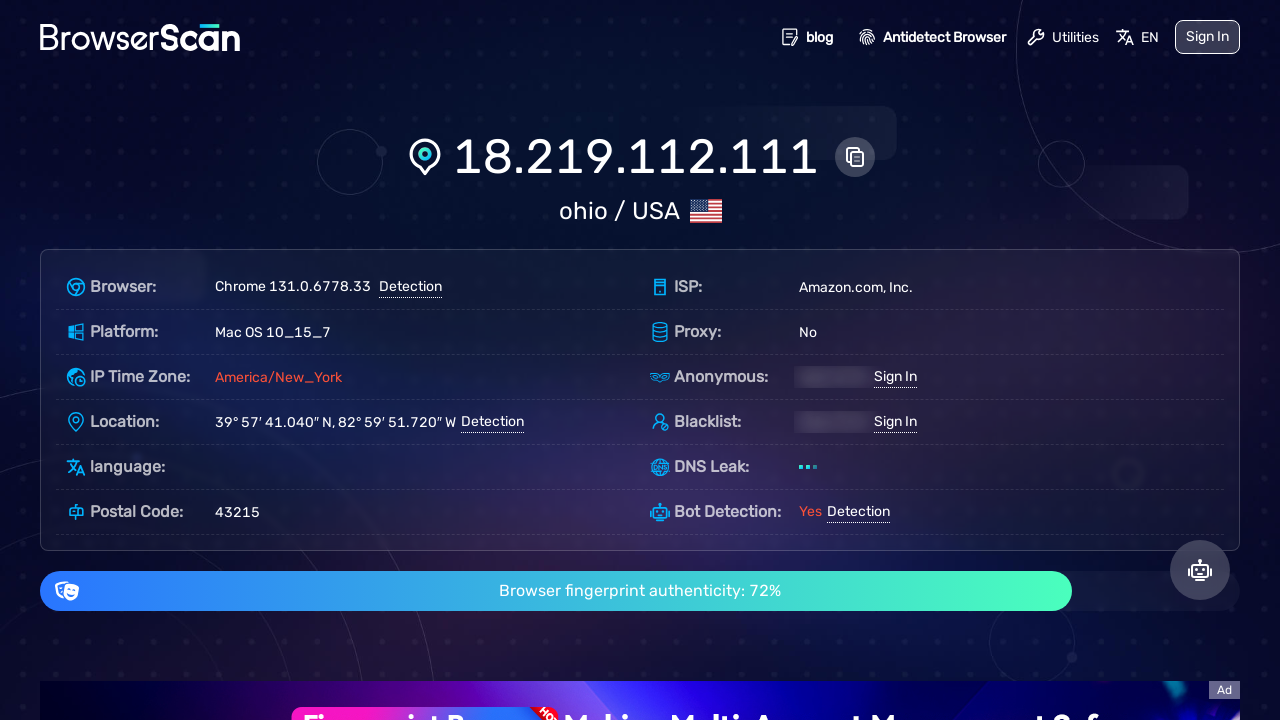

Pressed mouse button down at (100, 100)
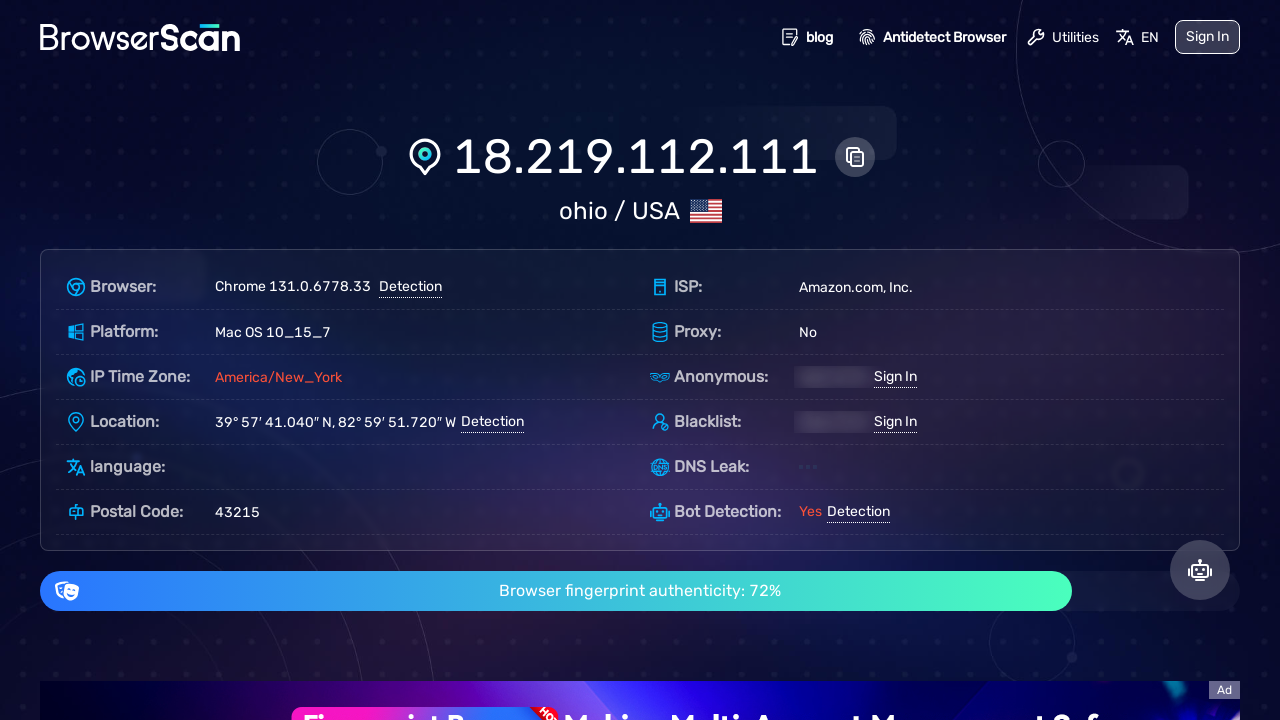

Dragged mouse to position (200, 200) with 10 steps at (200, 200)
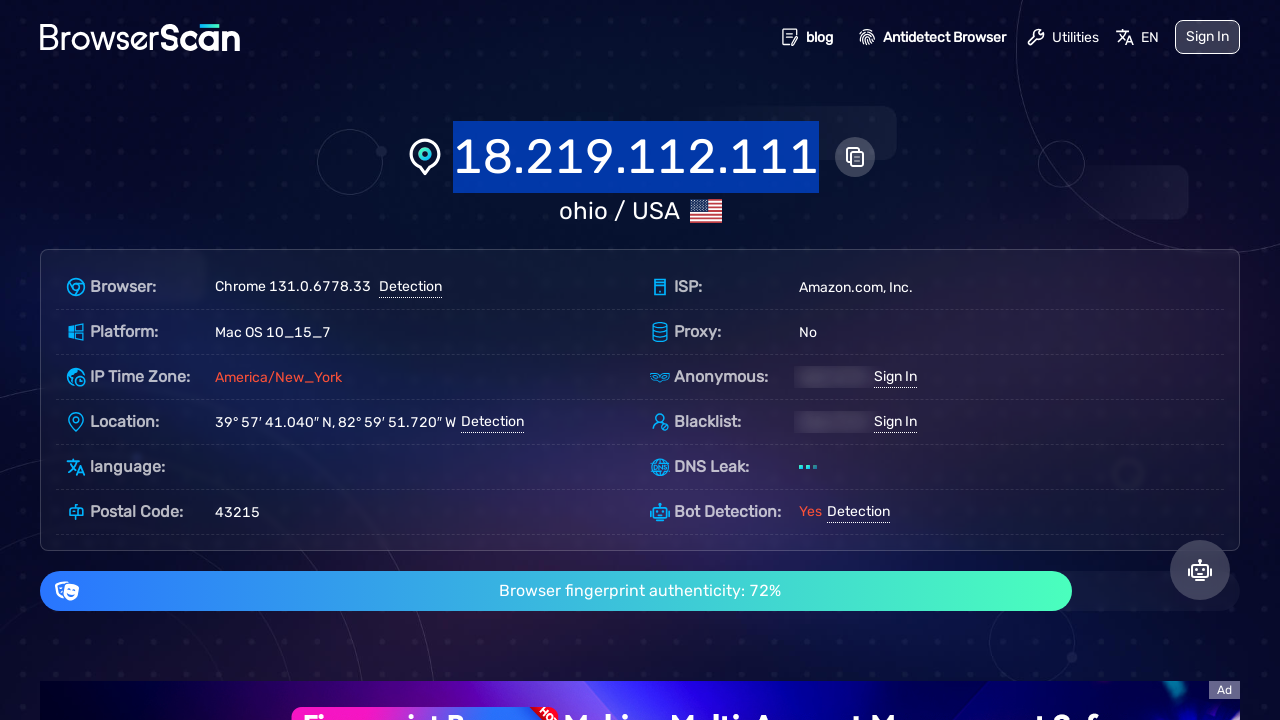

Released mouse button at (200, 200)
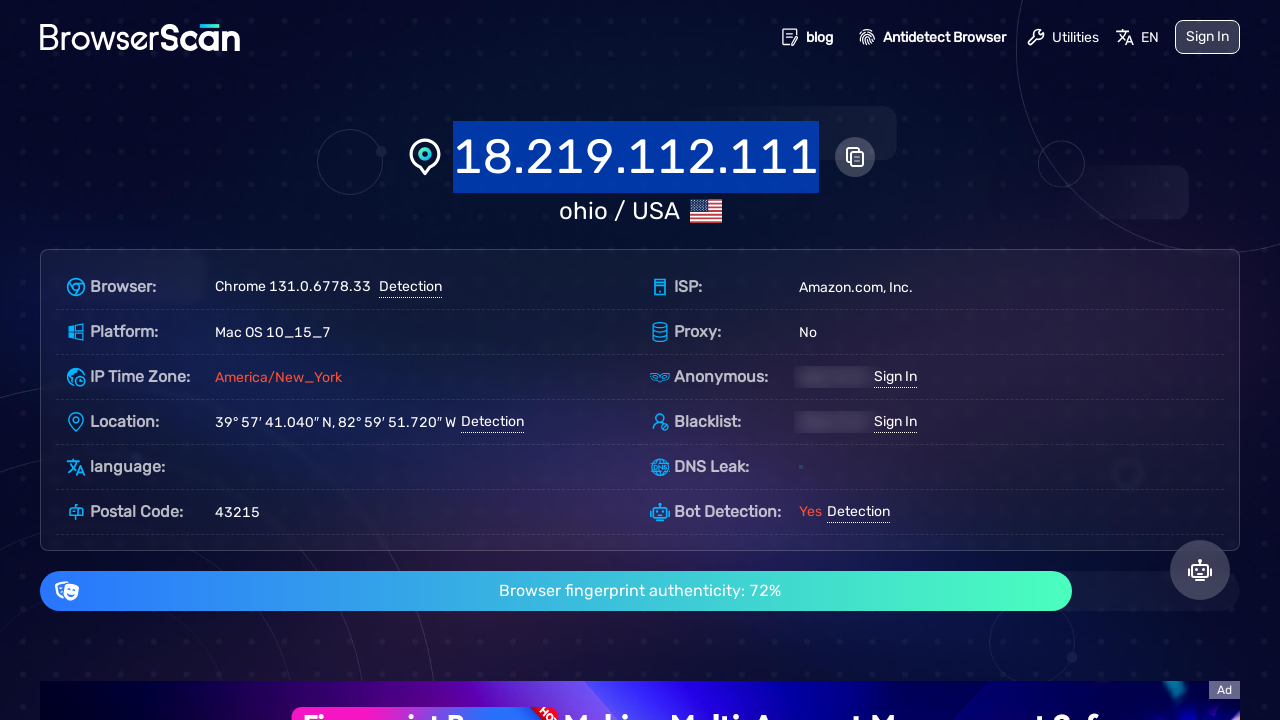

Performed random smooth scroll on the page
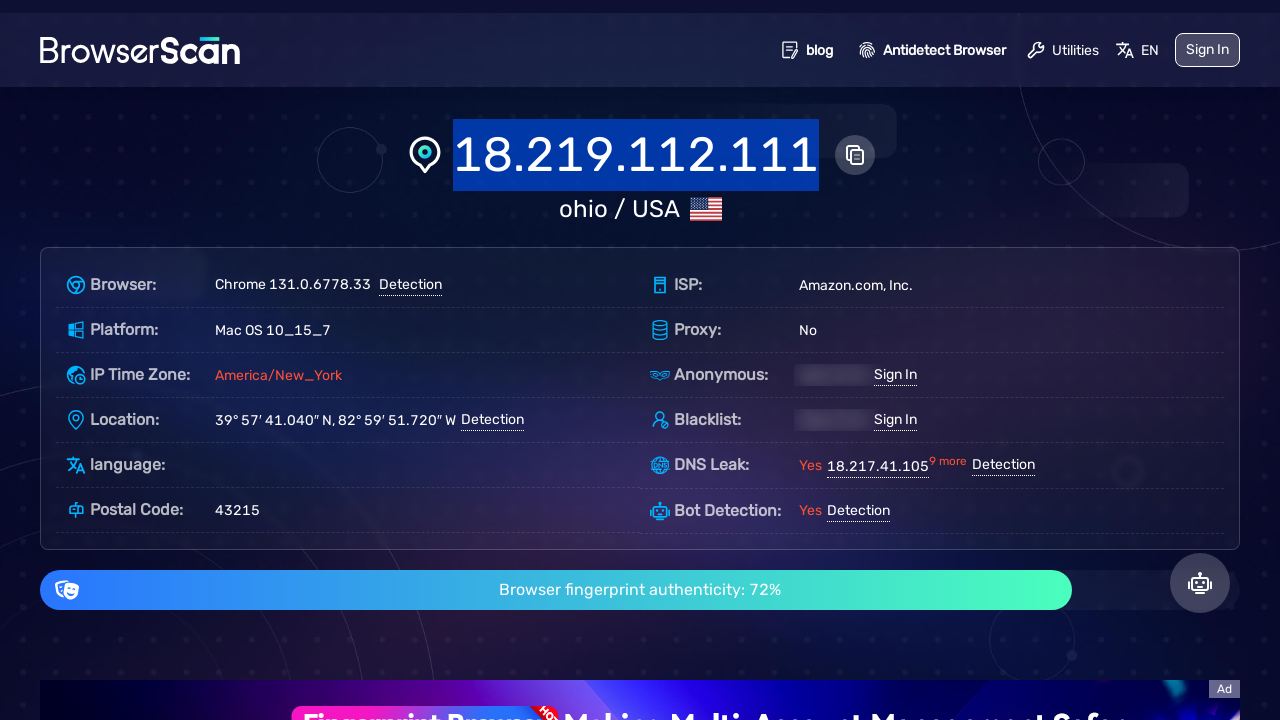

Waited for page to reach networkidle state
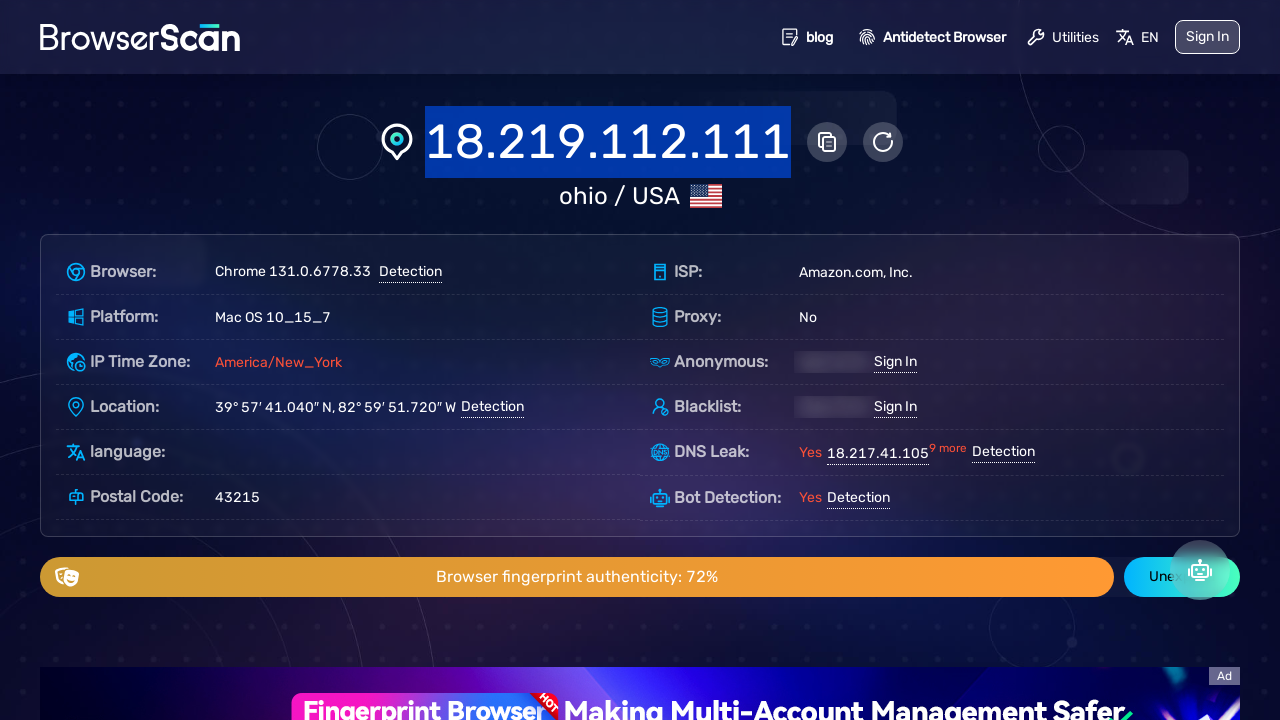

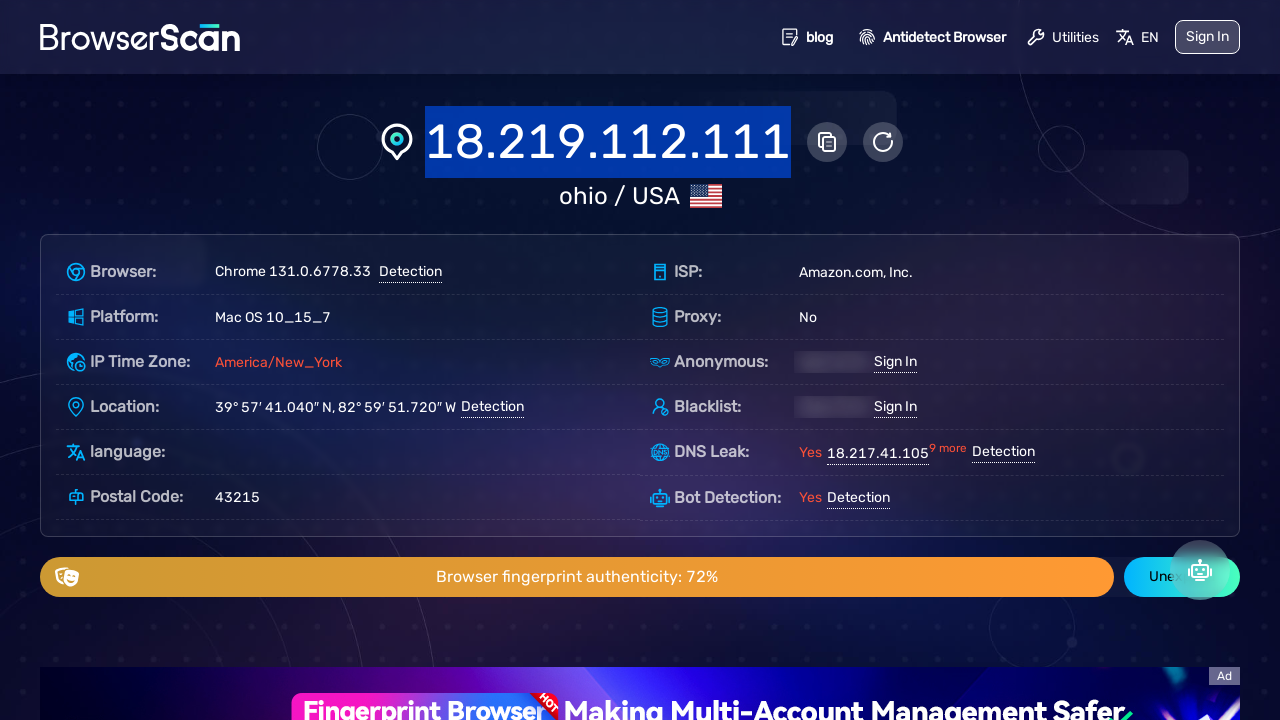